Tests custom dropdown selection functionality on jQuery UI demo page by selecting values from three different dropdown menus

Starting URL: http://jqueryui.com/resources/demos/selectmenu/default.html

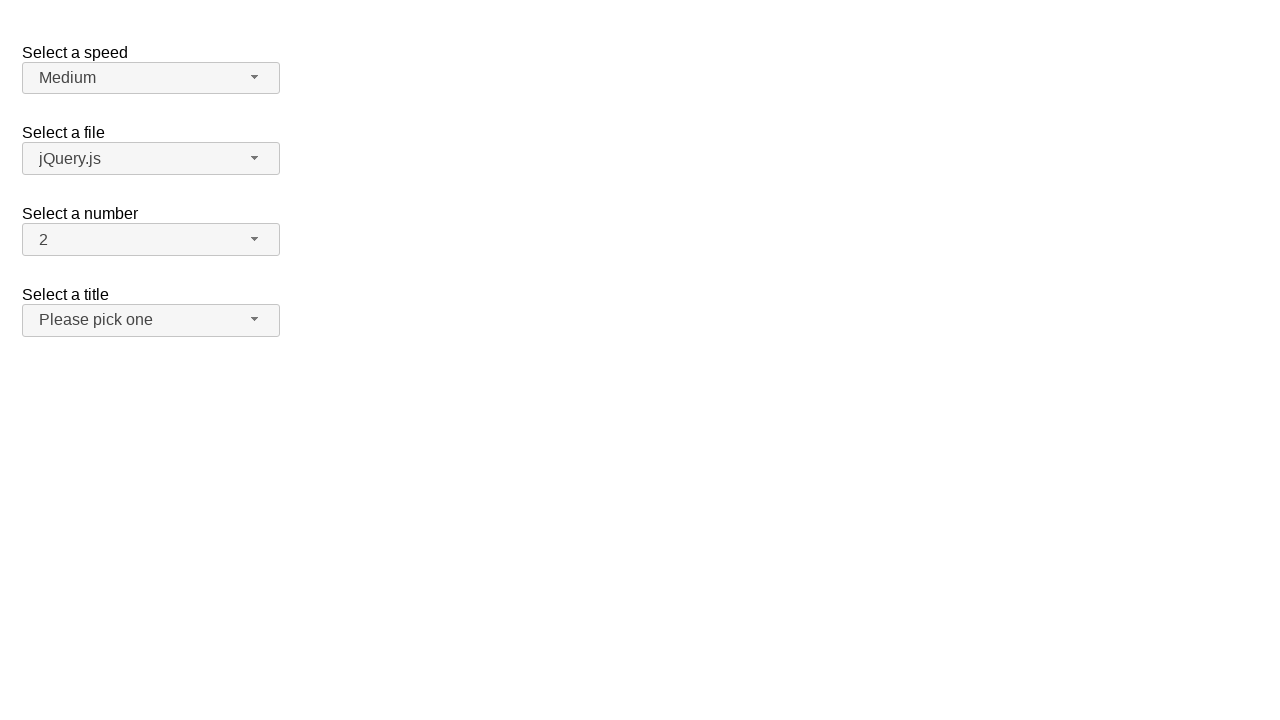

Clicked number dropdown button at (151, 240) on #number-button
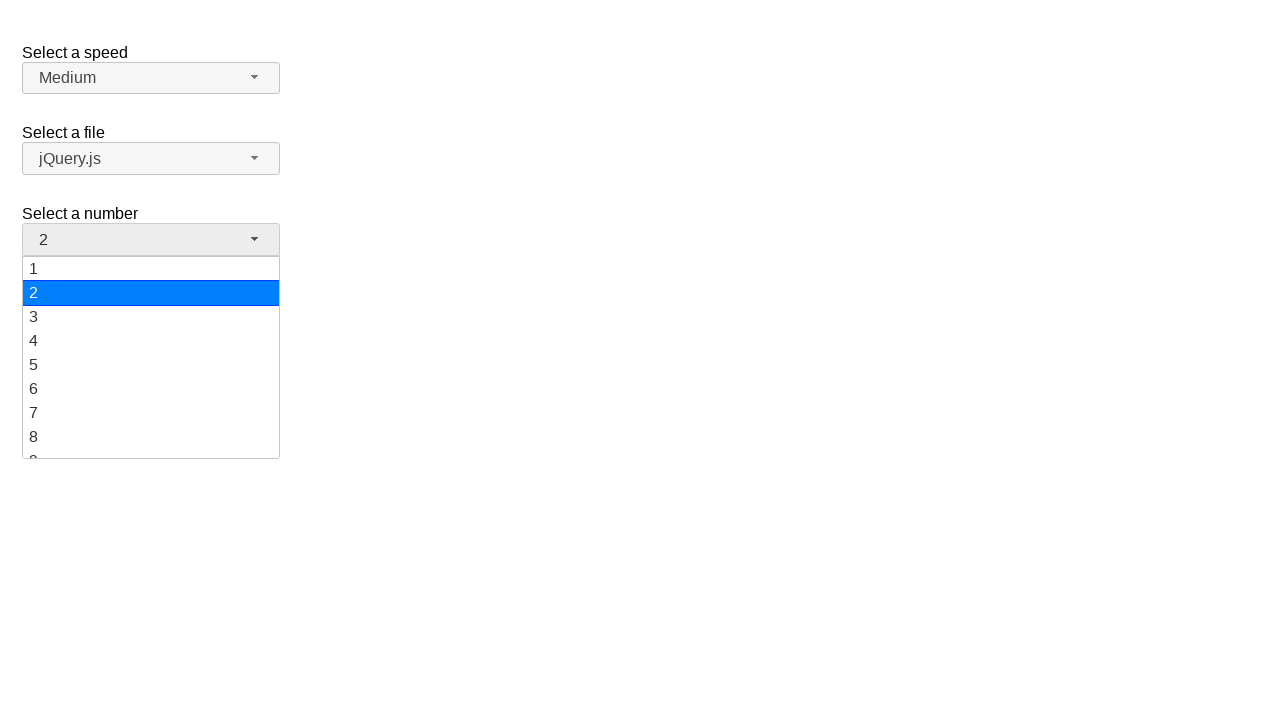

Number dropdown menu appeared
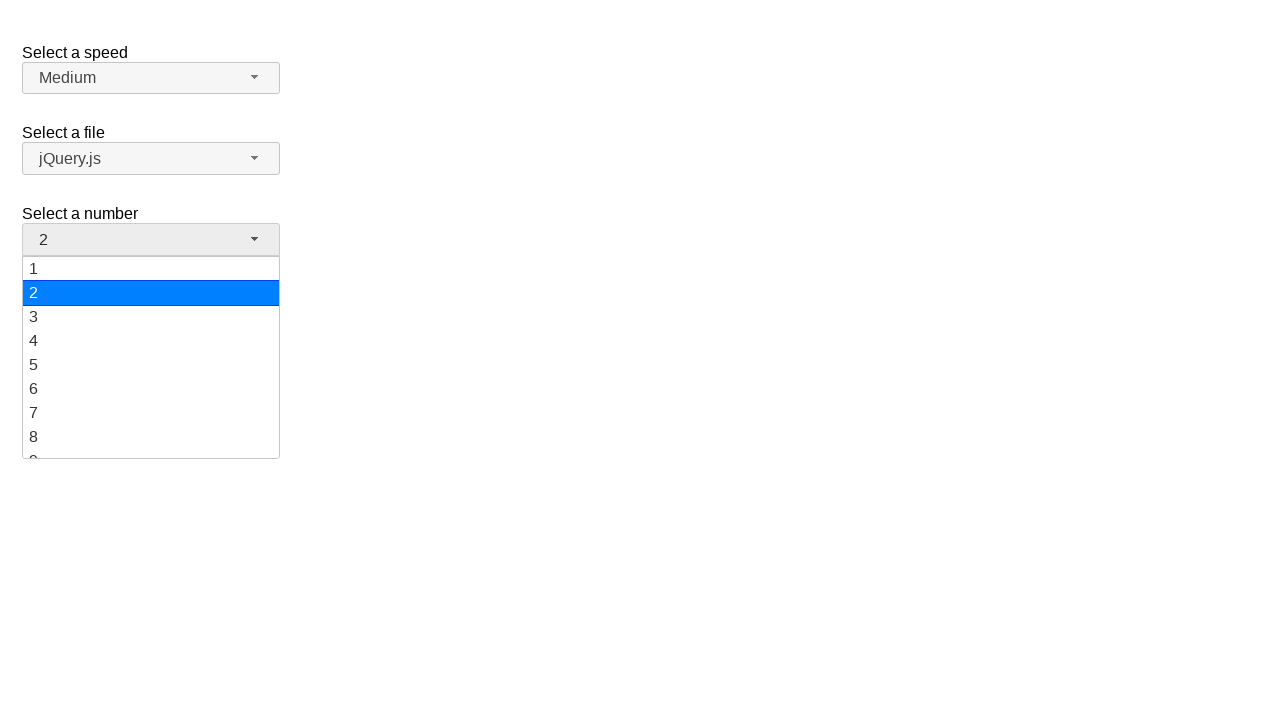

Selected '10' from number dropdown at (151, 357) on #number-menu div:has-text('10')
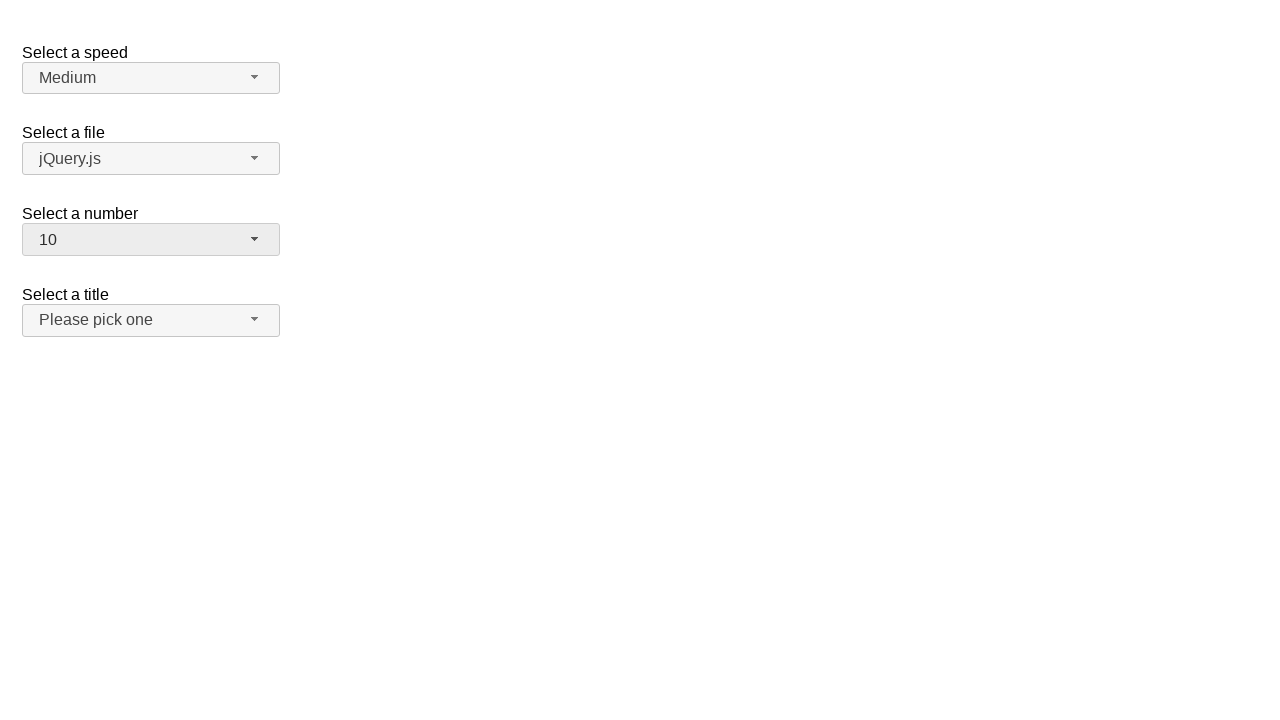

Clicked speed dropdown button at (151, 78) on span#speed-button
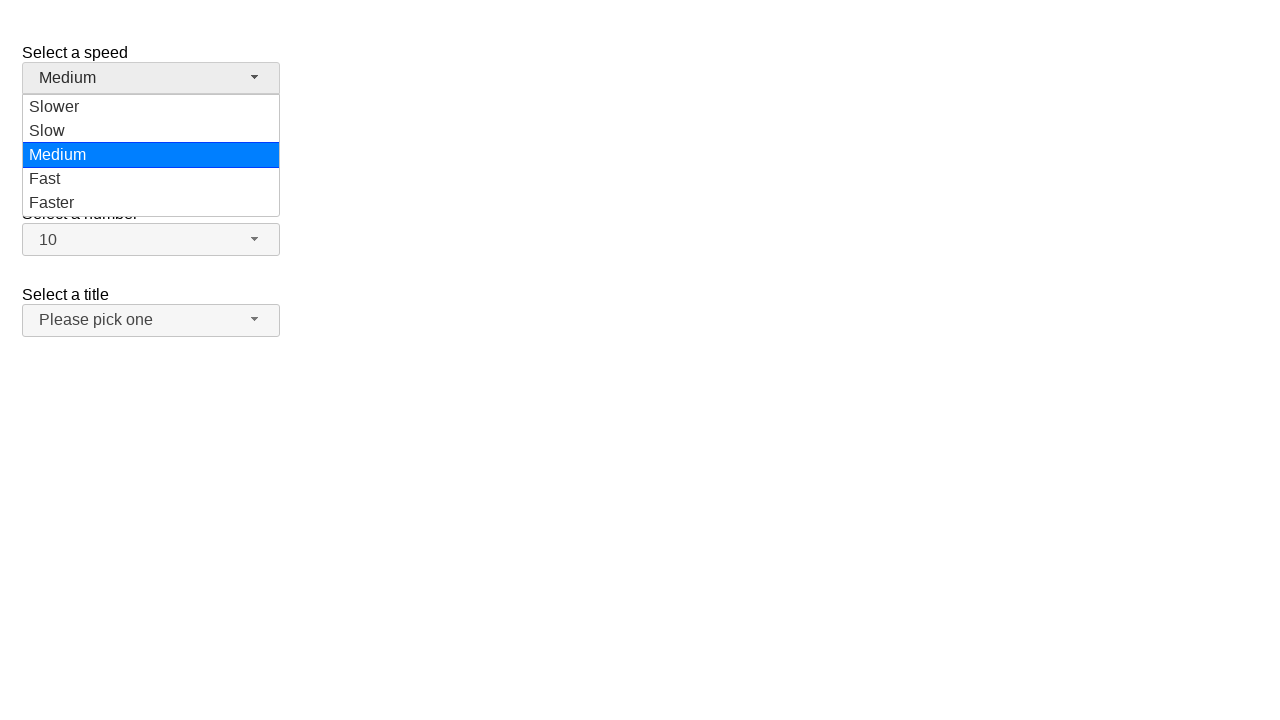

Speed dropdown menu appeared
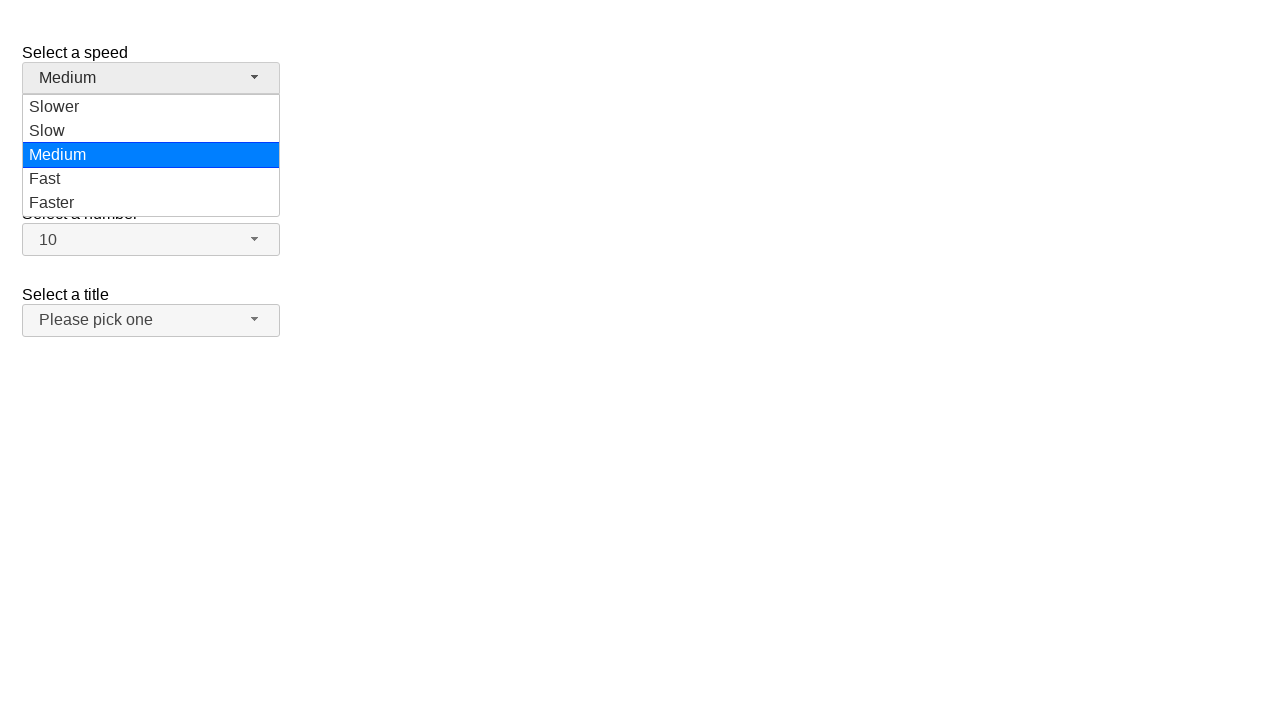

Selected 'Faster' from speed dropdown at (151, 203) on ul#speed-menu div:has-text('Faster')
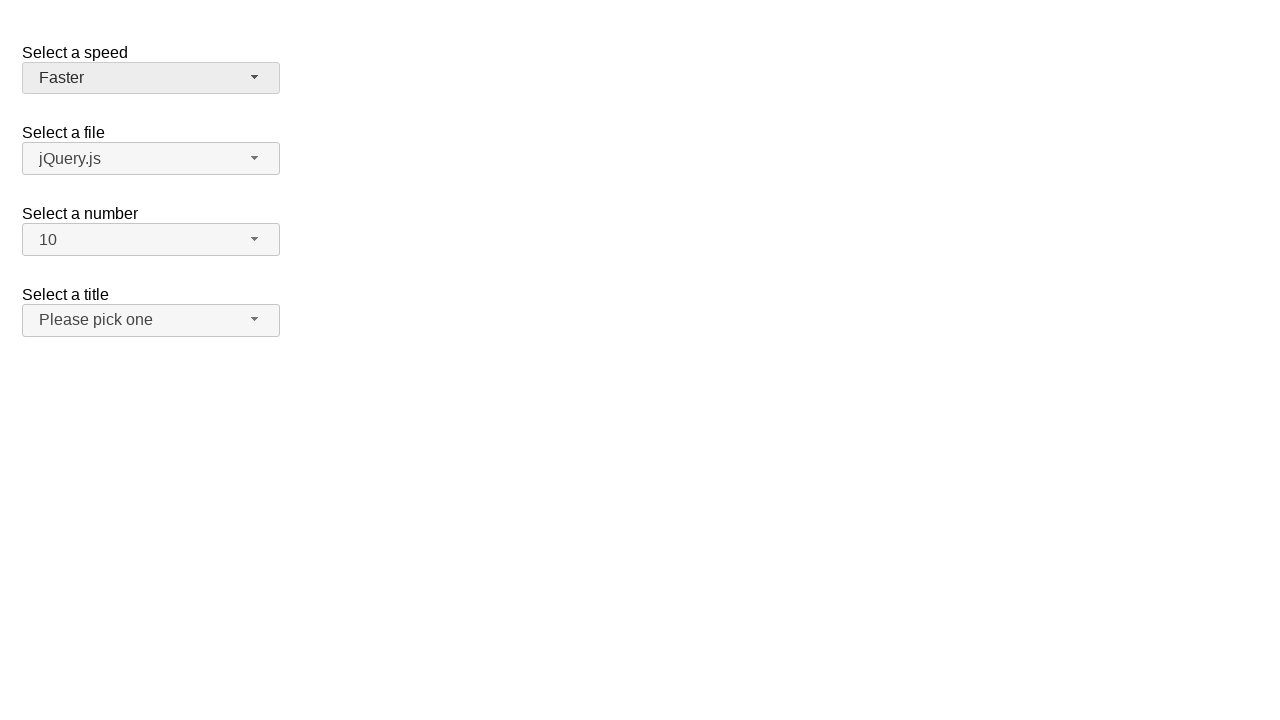

Clicked salutation dropdown button at (151, 320) on #salutation-button
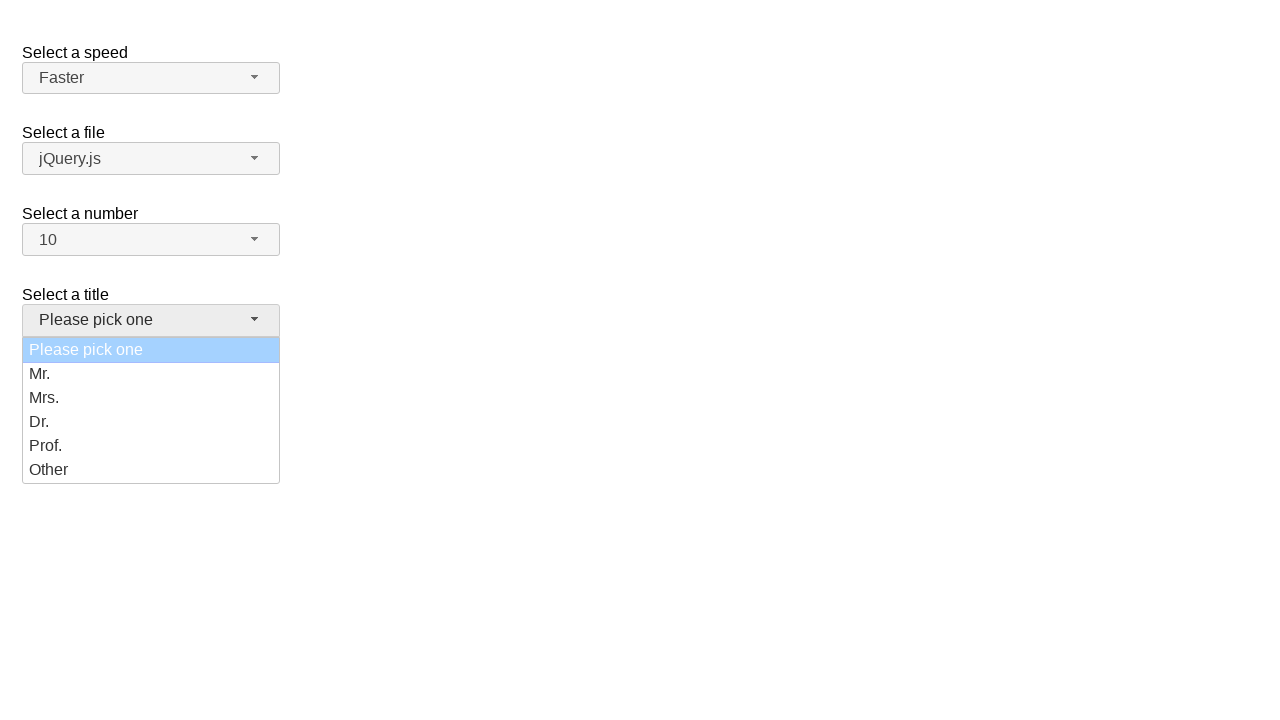

Salutation dropdown menu appeared
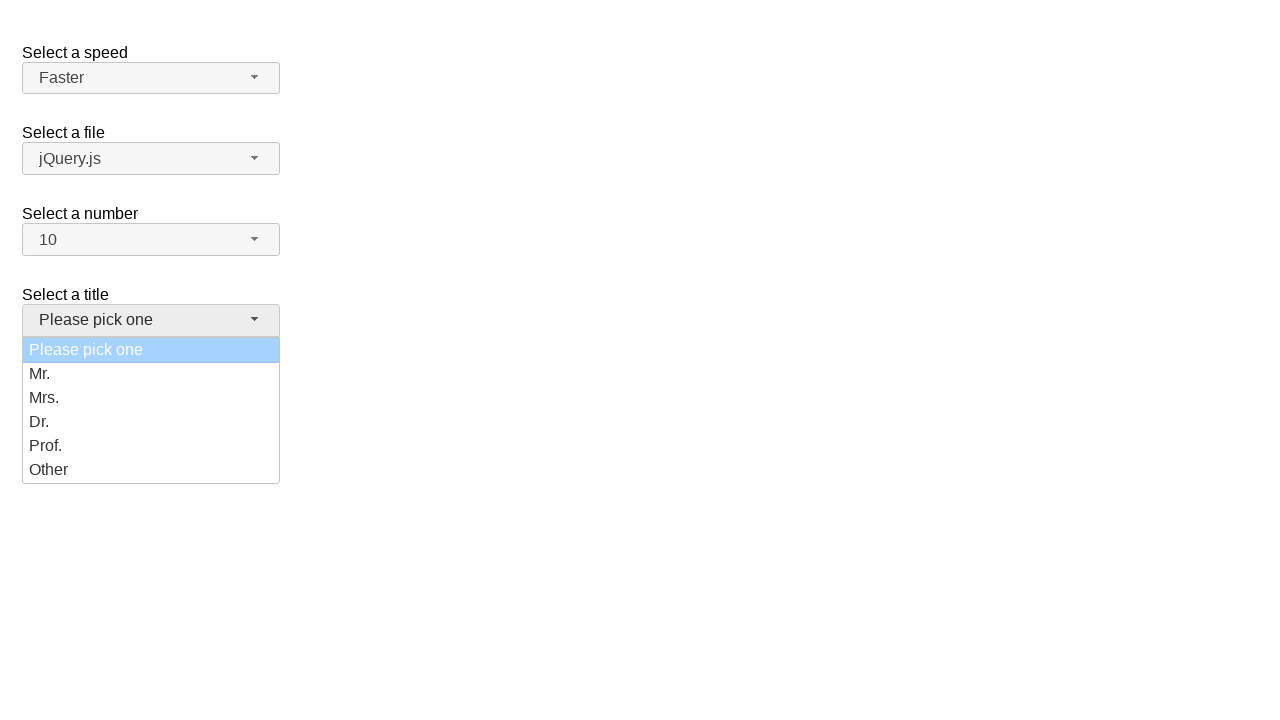

Selected 'Mrs.' from salutation dropdown at (151, 398) on #salutation-menu div:has-text('Mrs.')
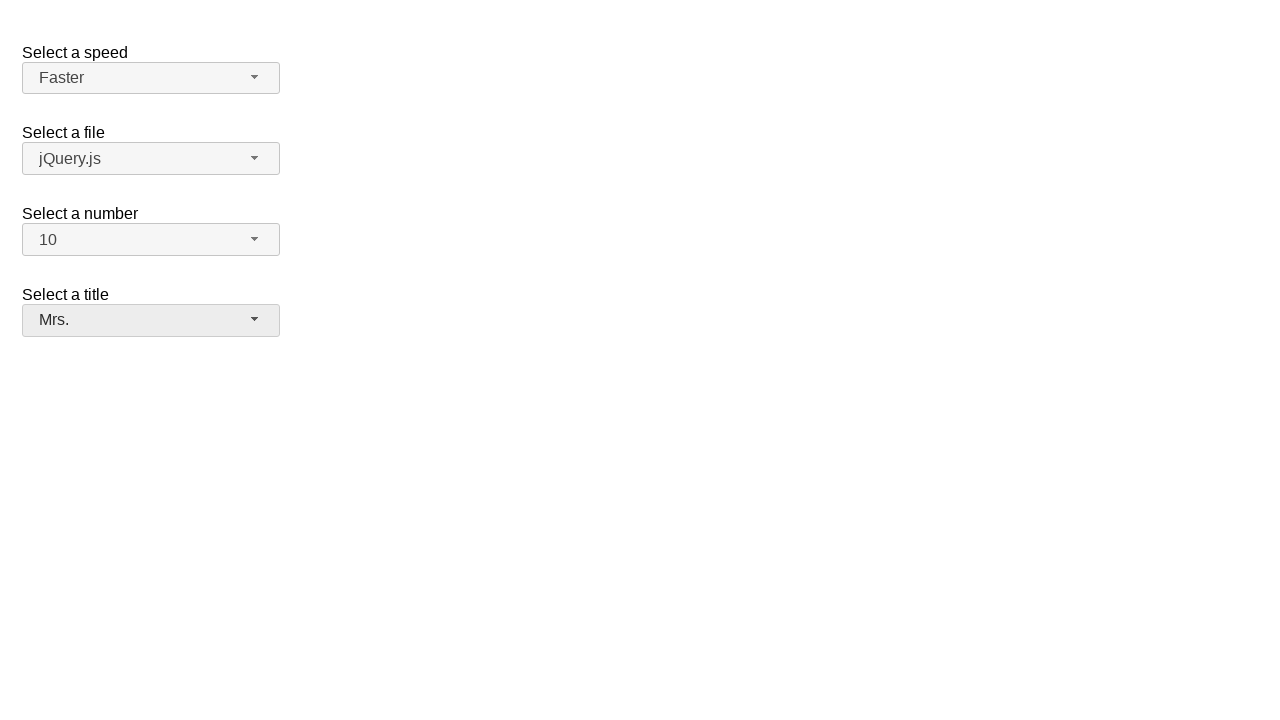

Verified number dropdown shows '10'
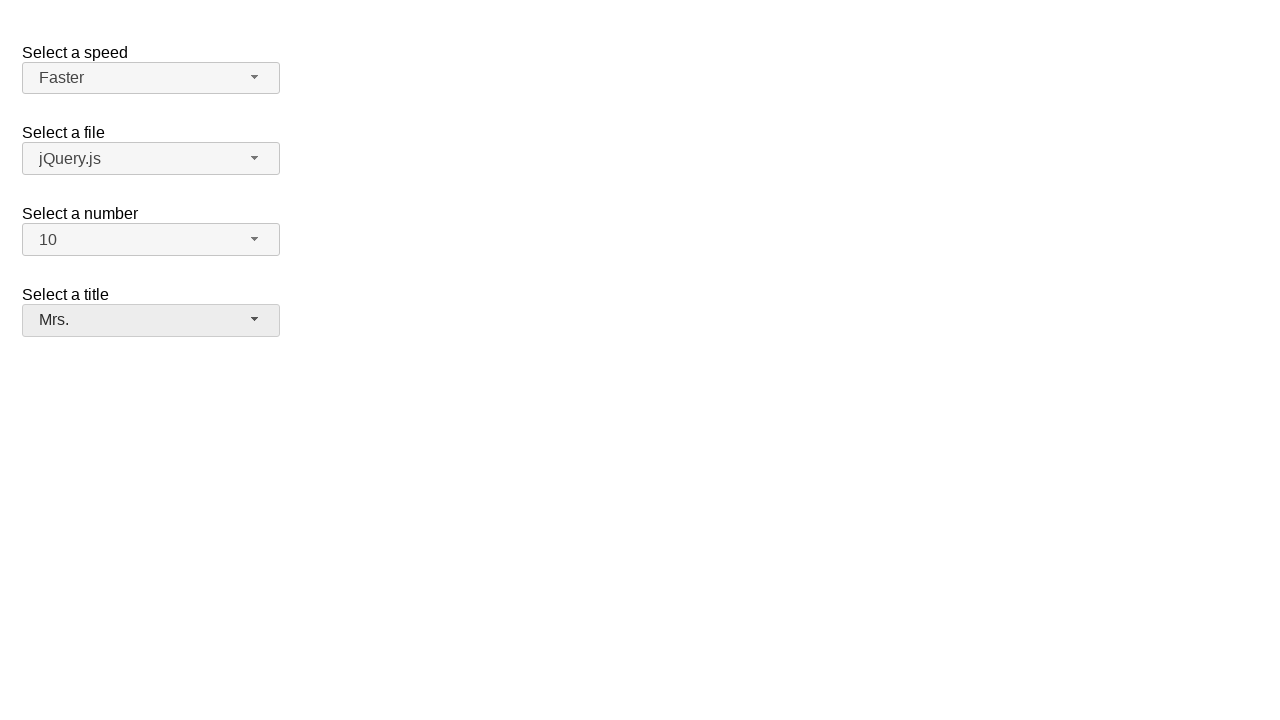

Verified speed dropdown shows 'Faster'
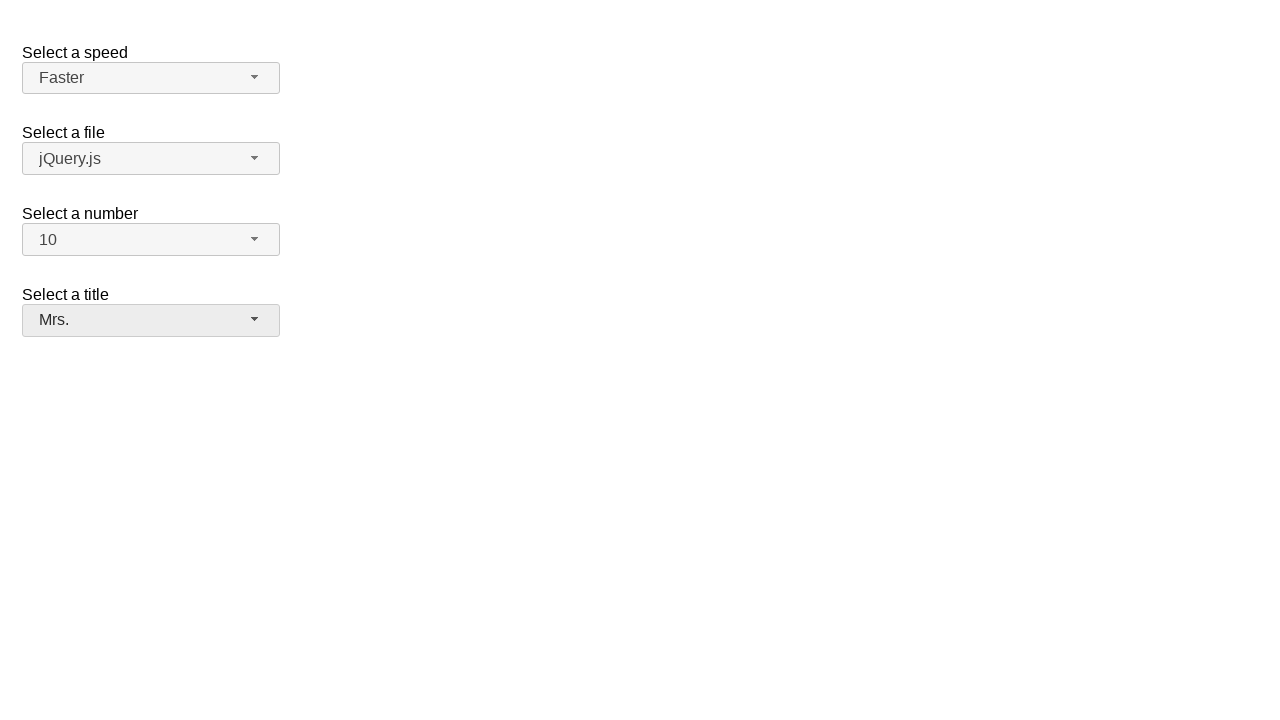

Verified salutation dropdown shows 'Mrs.'
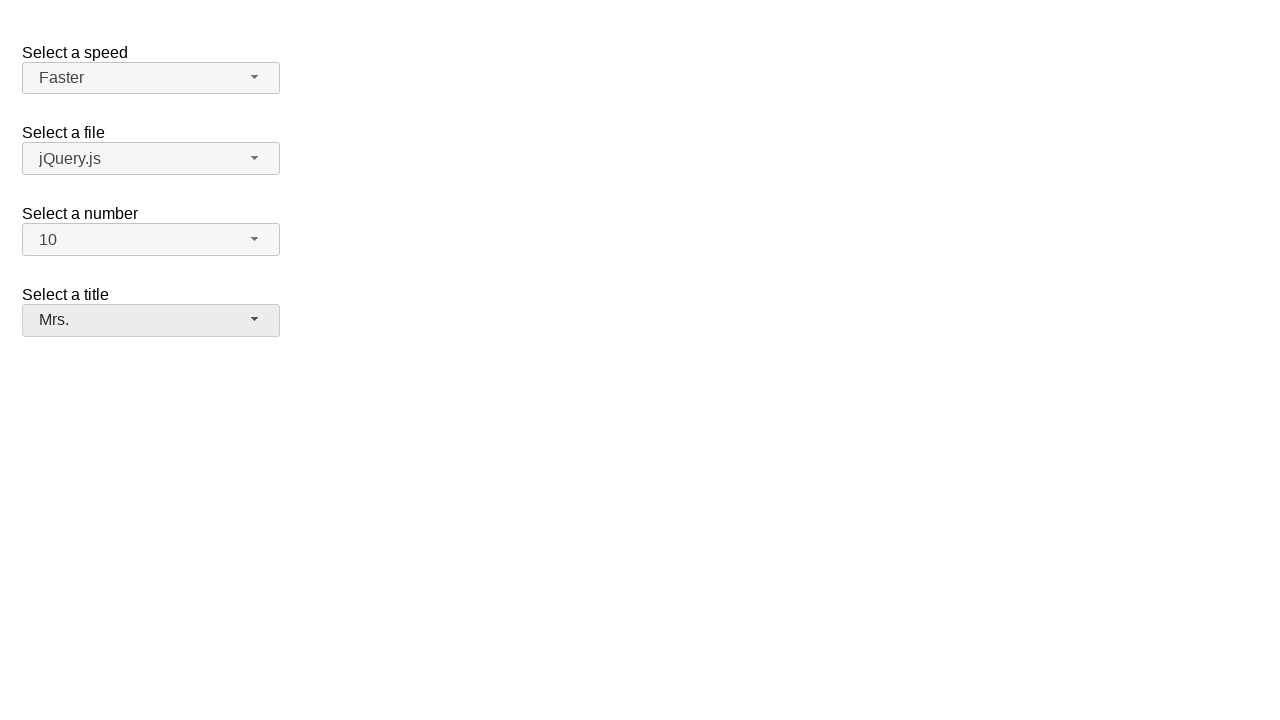

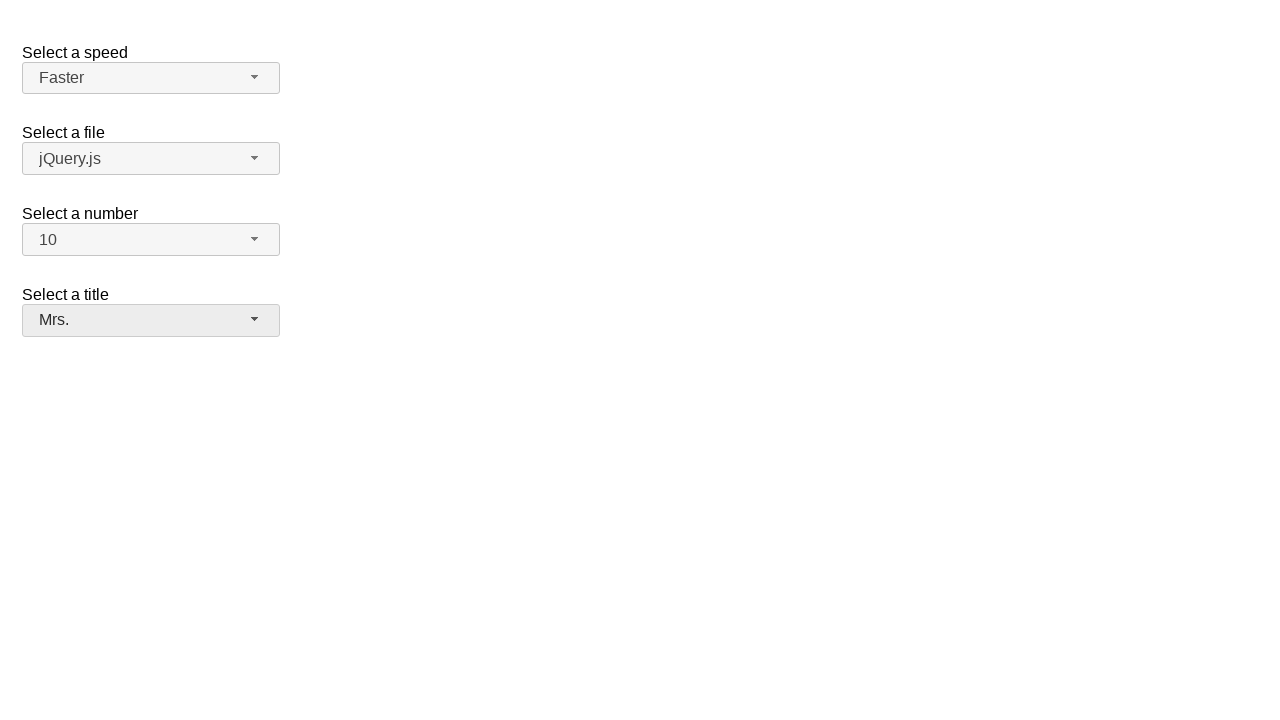